Tests clearing the complete state of all items by checking and then unchecking the toggle-all checkbox

Starting URL: https://demo.playwright.dev/todomvc

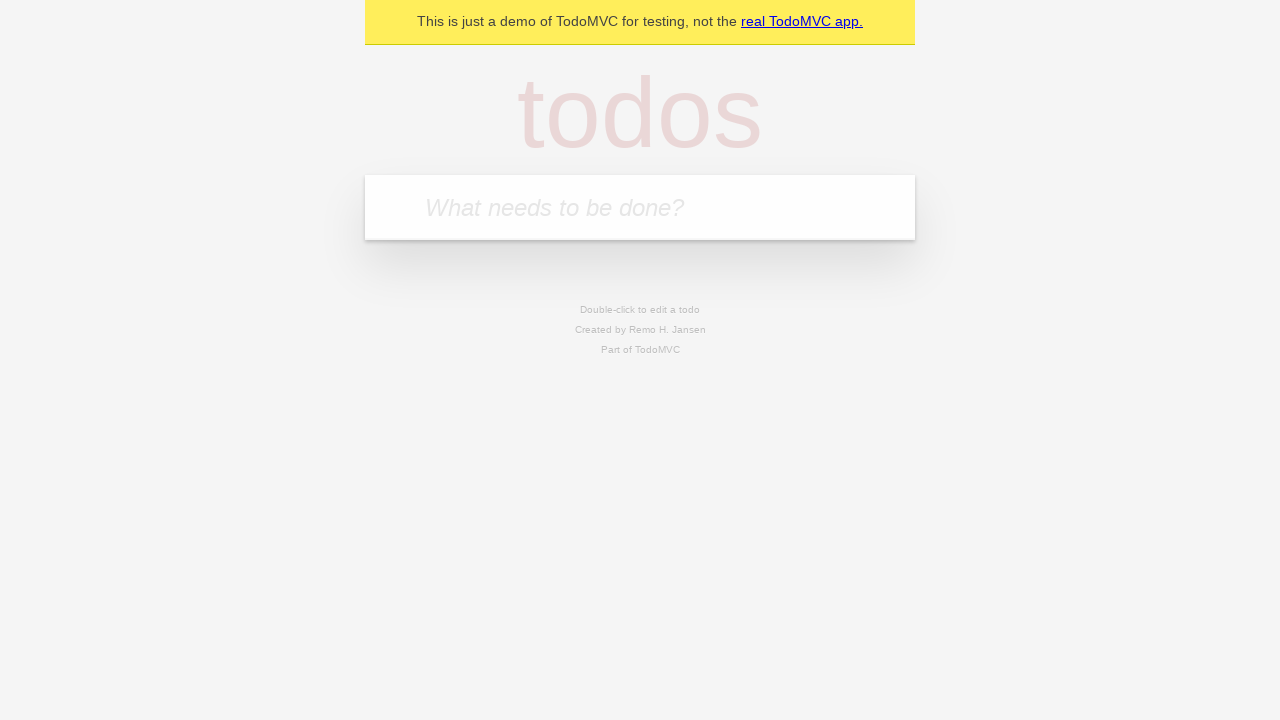

Filled todo input with 'buy some cheese' on internal:attr=[placeholder="What needs to be done?"i]
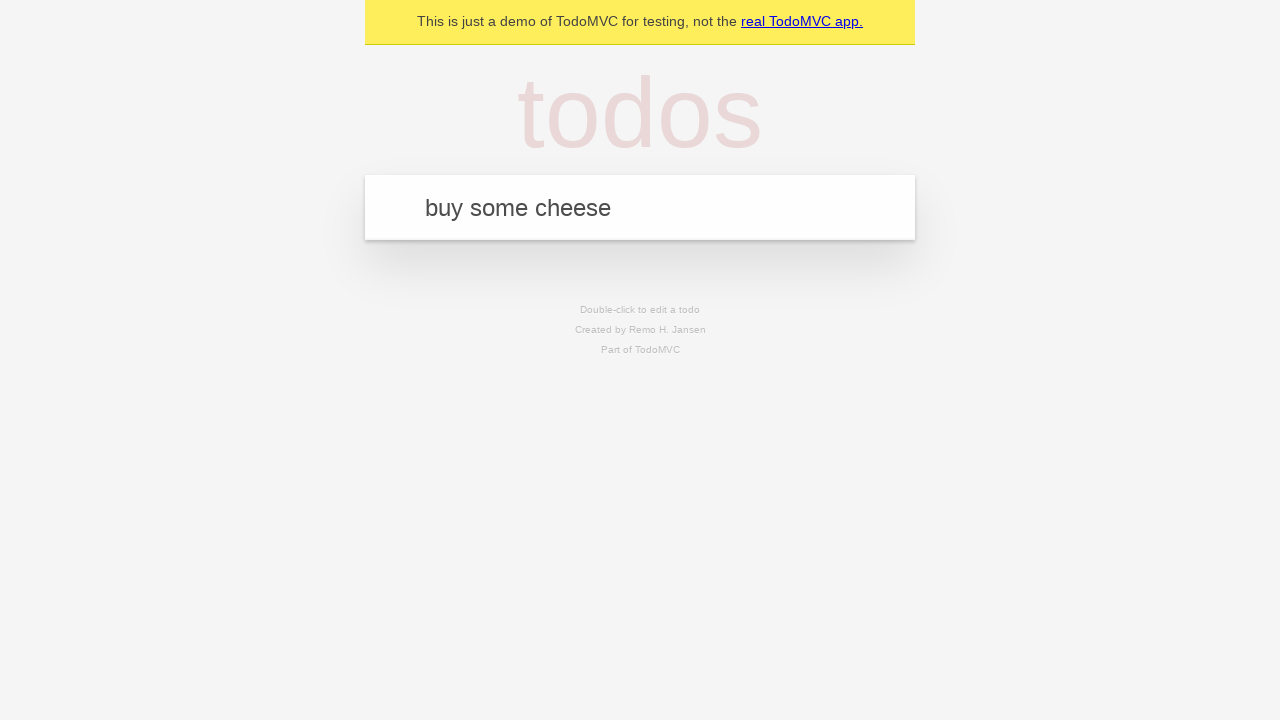

Pressed Enter to add todo 'buy some cheese' on internal:attr=[placeholder="What needs to be done?"i]
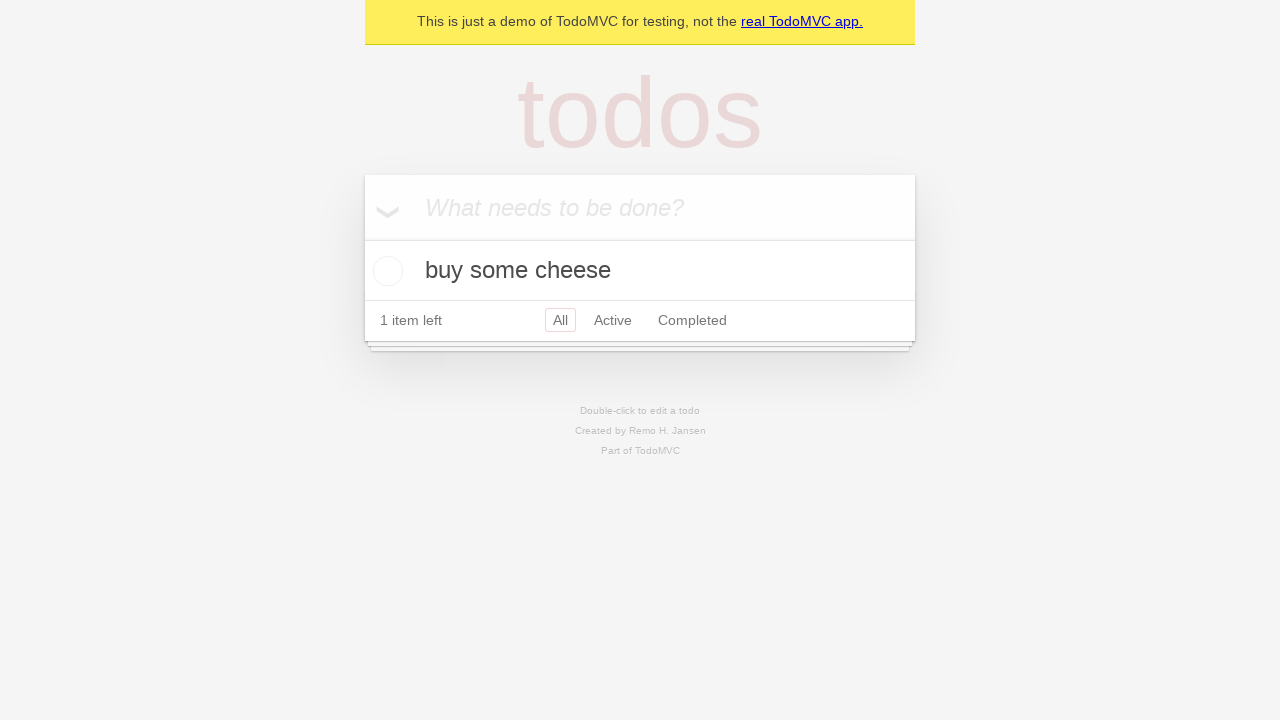

Filled todo input with 'feed the cat' on internal:attr=[placeholder="What needs to be done?"i]
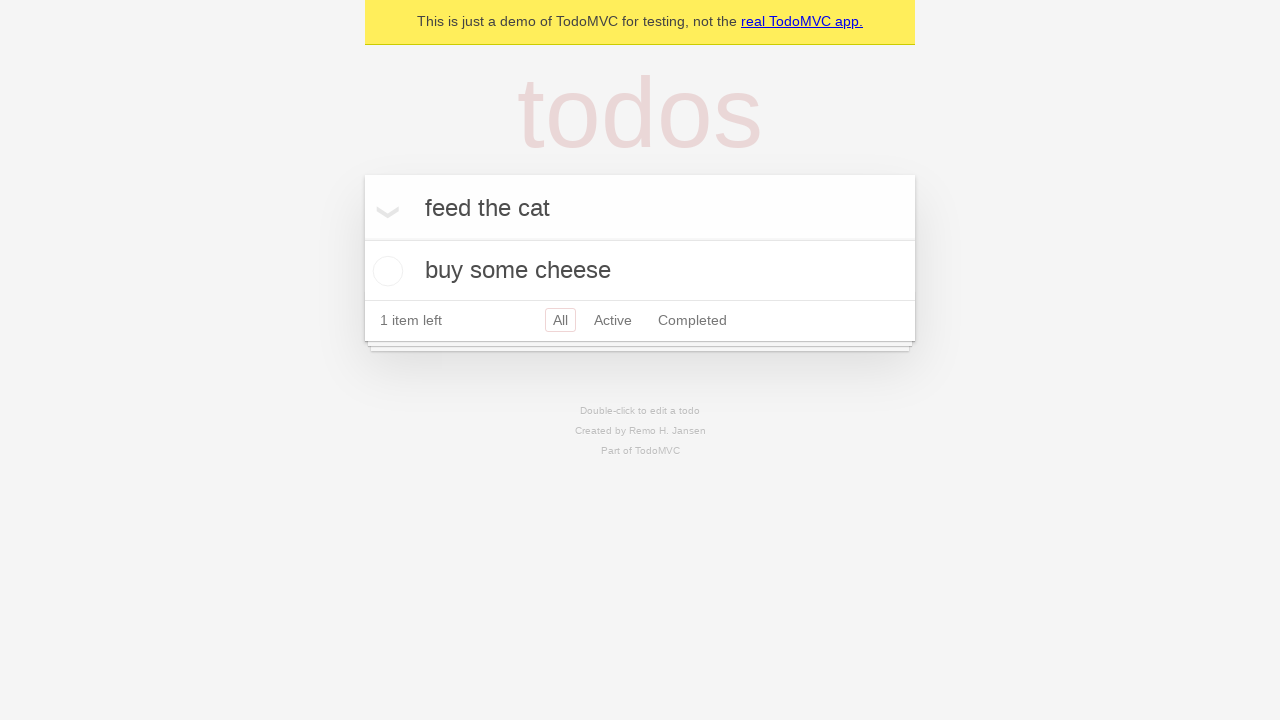

Pressed Enter to add todo 'feed the cat' on internal:attr=[placeholder="What needs to be done?"i]
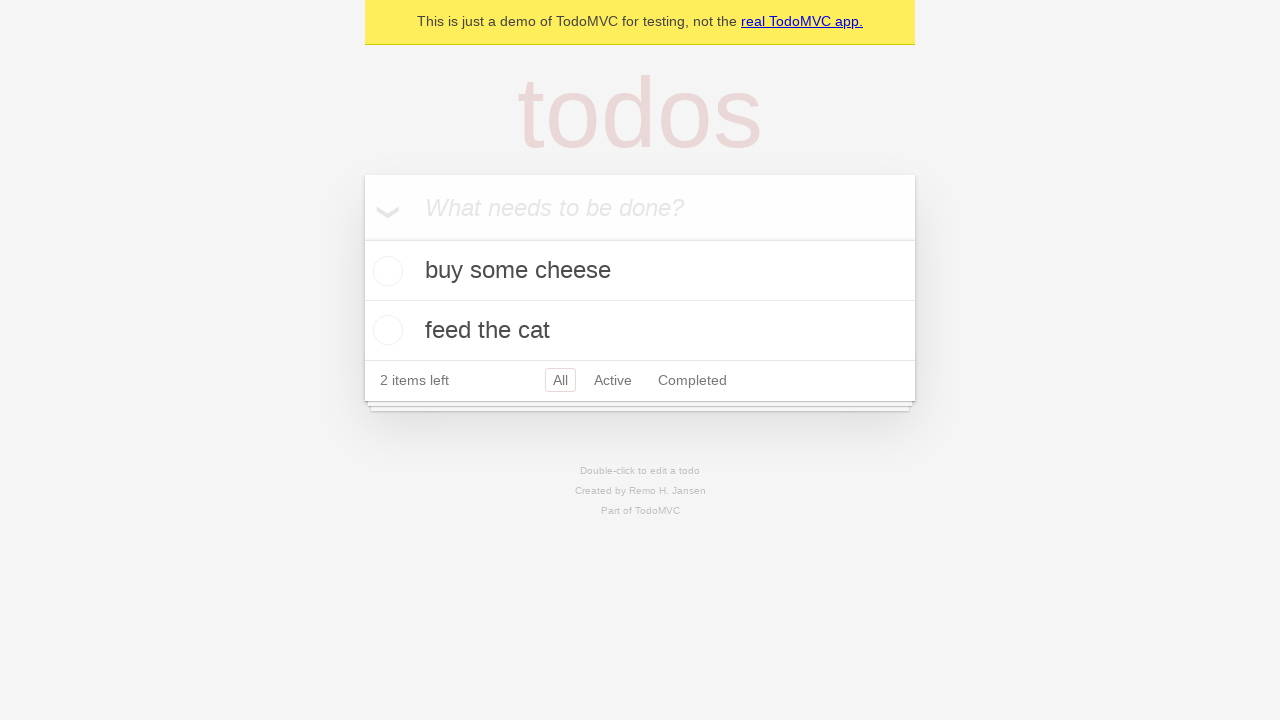

Filled todo input with 'book a doctors appointment' on internal:attr=[placeholder="What needs to be done?"i]
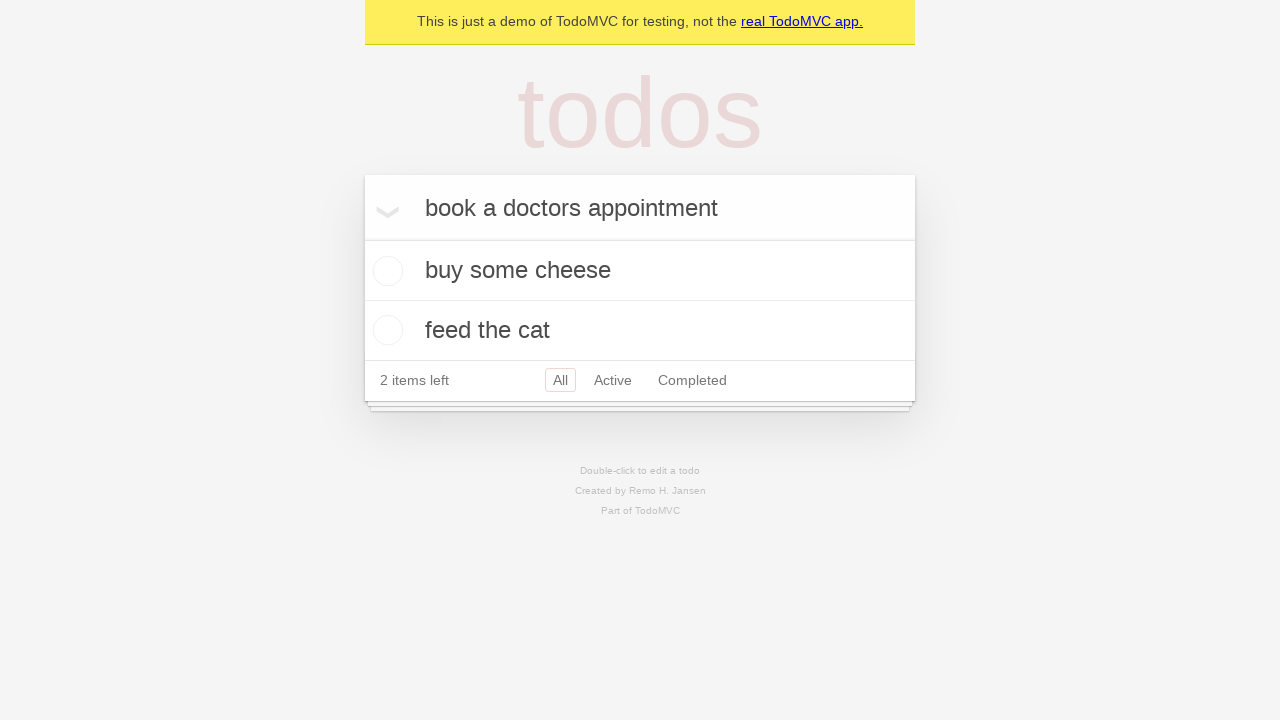

Pressed Enter to add todo 'book a doctors appointment' on internal:attr=[placeholder="What needs to be done?"i]
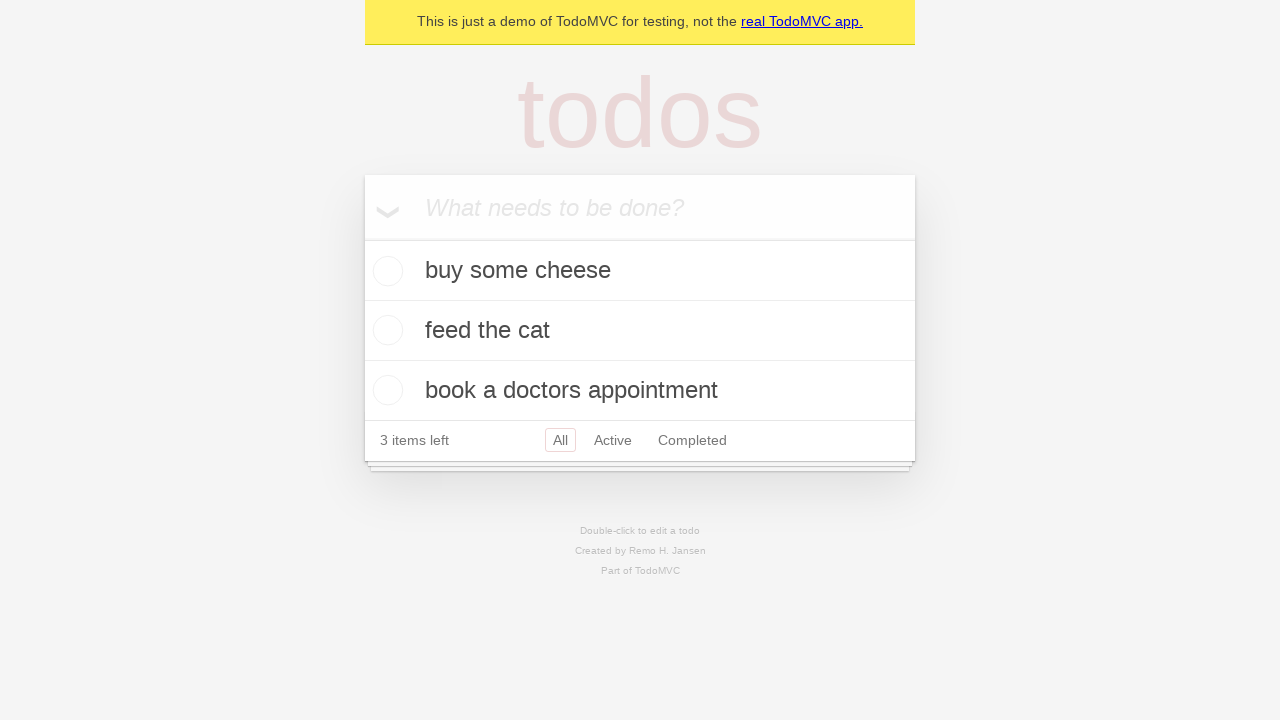

Waited for all 3 todo items to be added to the DOM
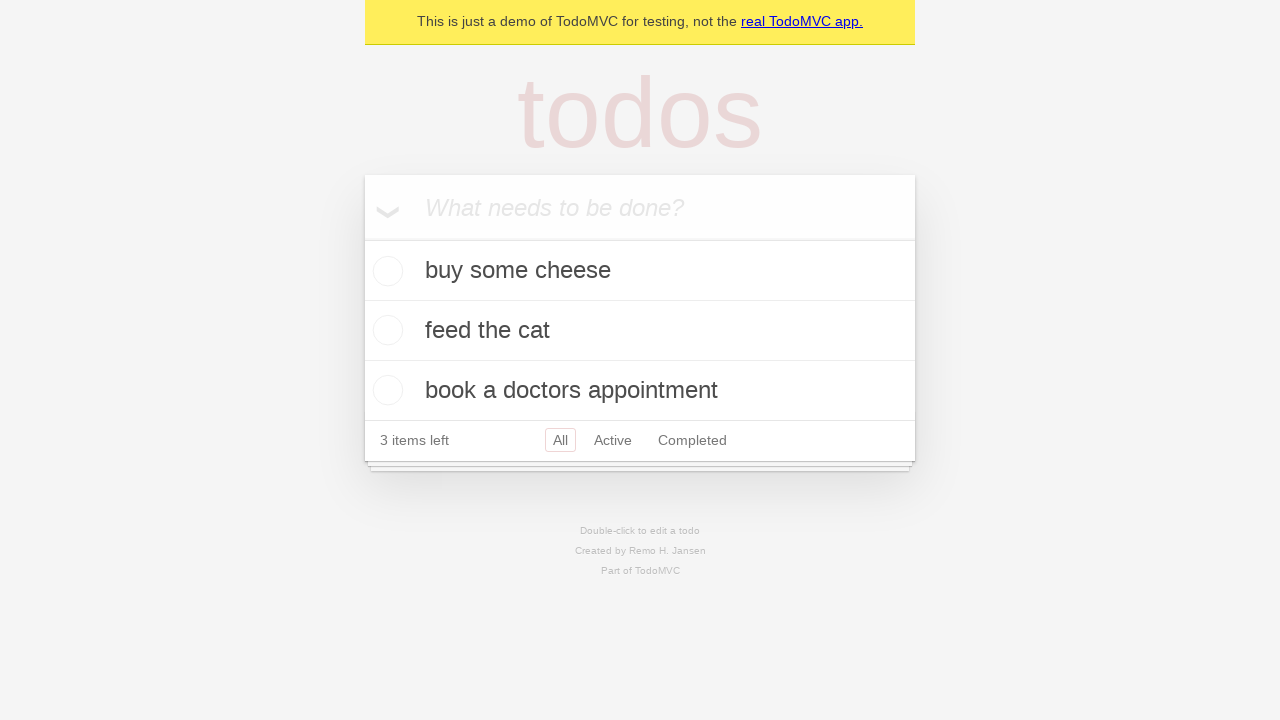

Checked the toggle-all checkbox to mark all items as complete at (362, 238) on internal:label="Mark all as complete"i
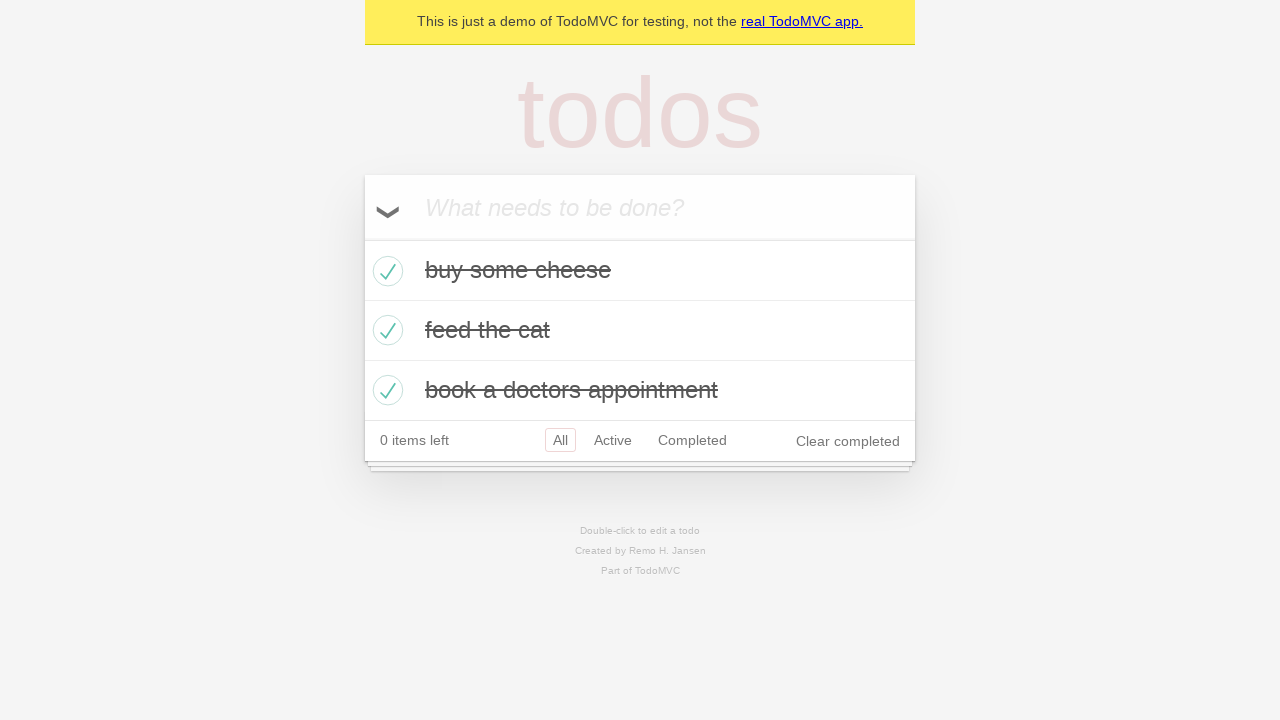

Unchecked the toggle-all checkbox to clear complete state of all items at (362, 238) on internal:label="Mark all as complete"i
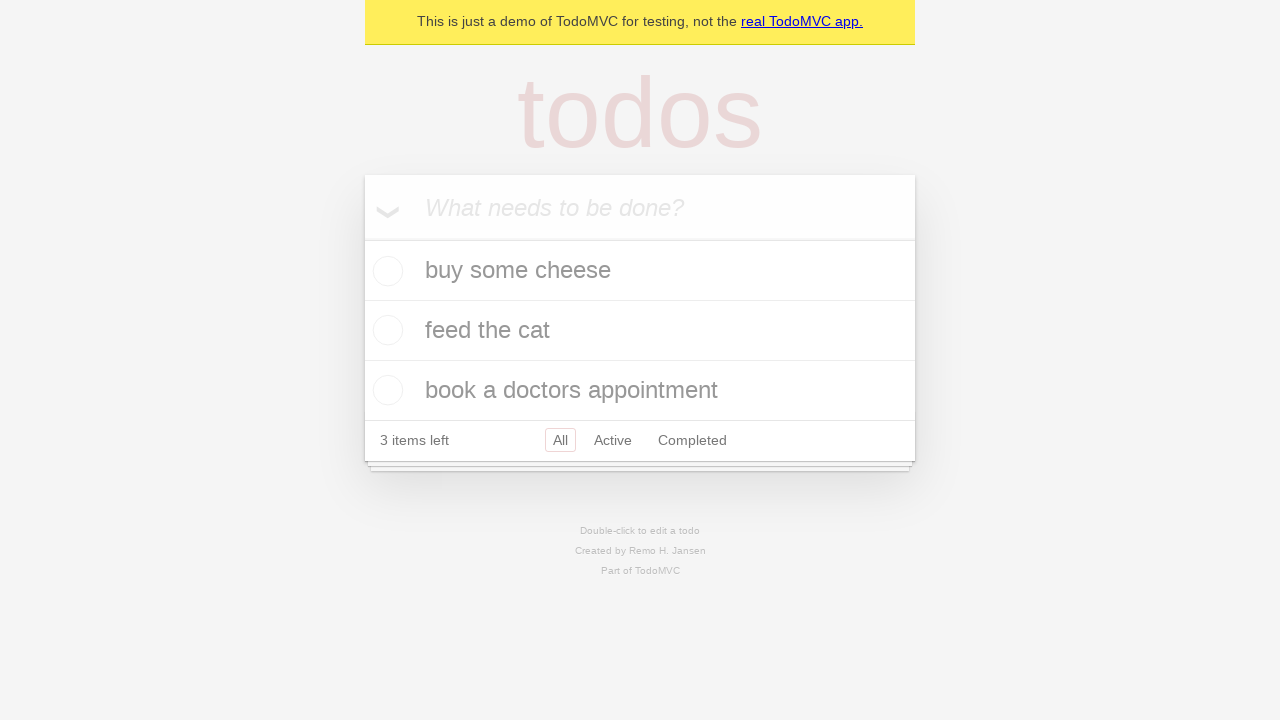

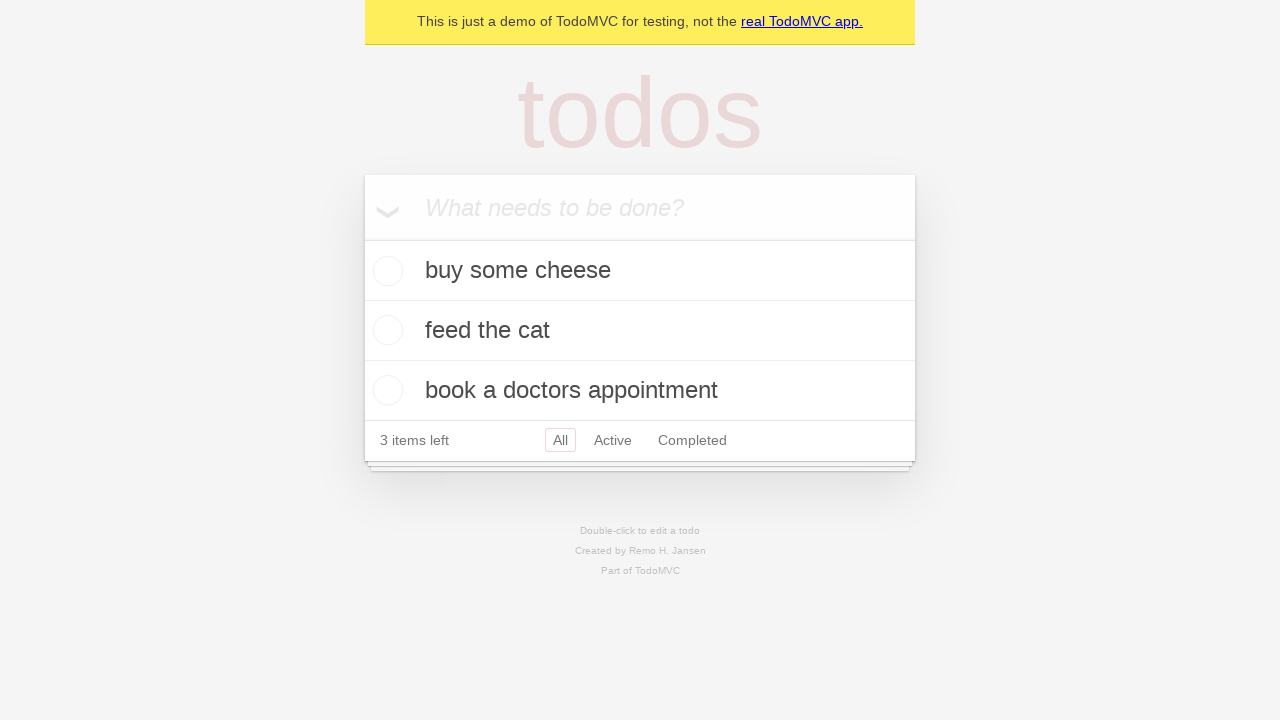